Navigates to the Katalon demo site and clicks the Make Appointment button

Starting URL: https://katalon-demo-cura.herokuapp.com

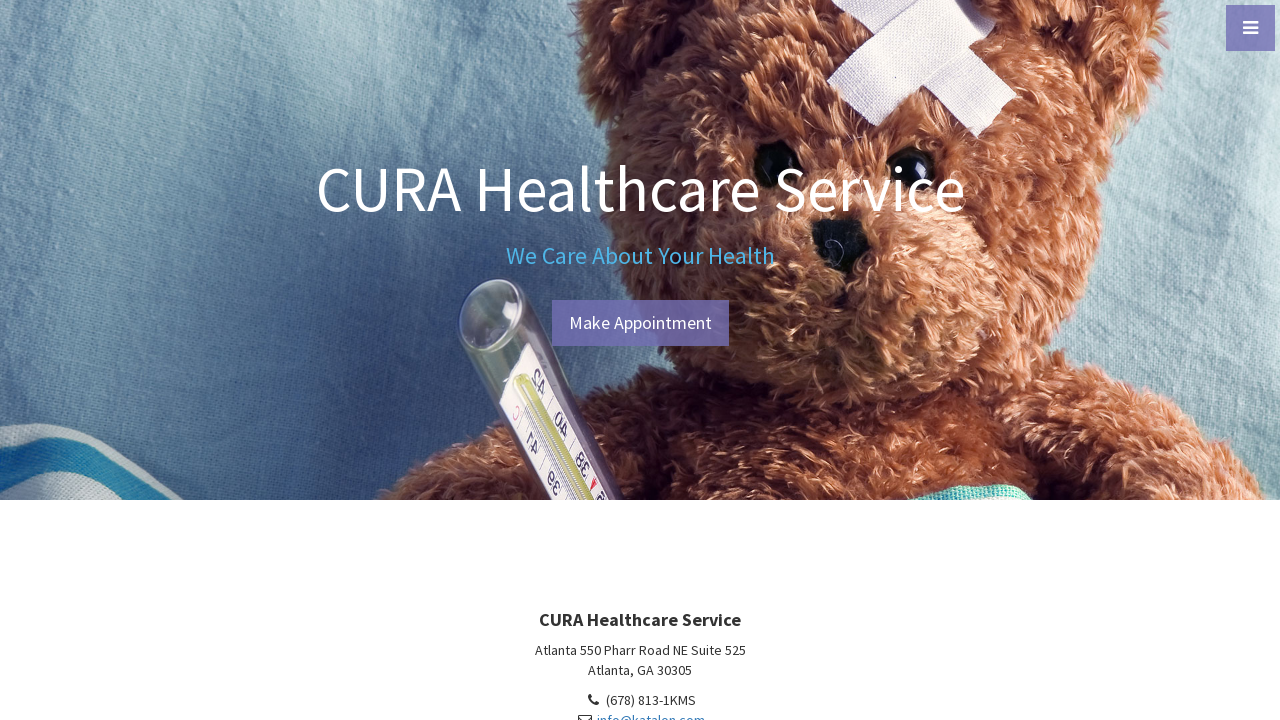

Navigated to Katalon demo site at https://katalon-demo-cura.herokuapp.com
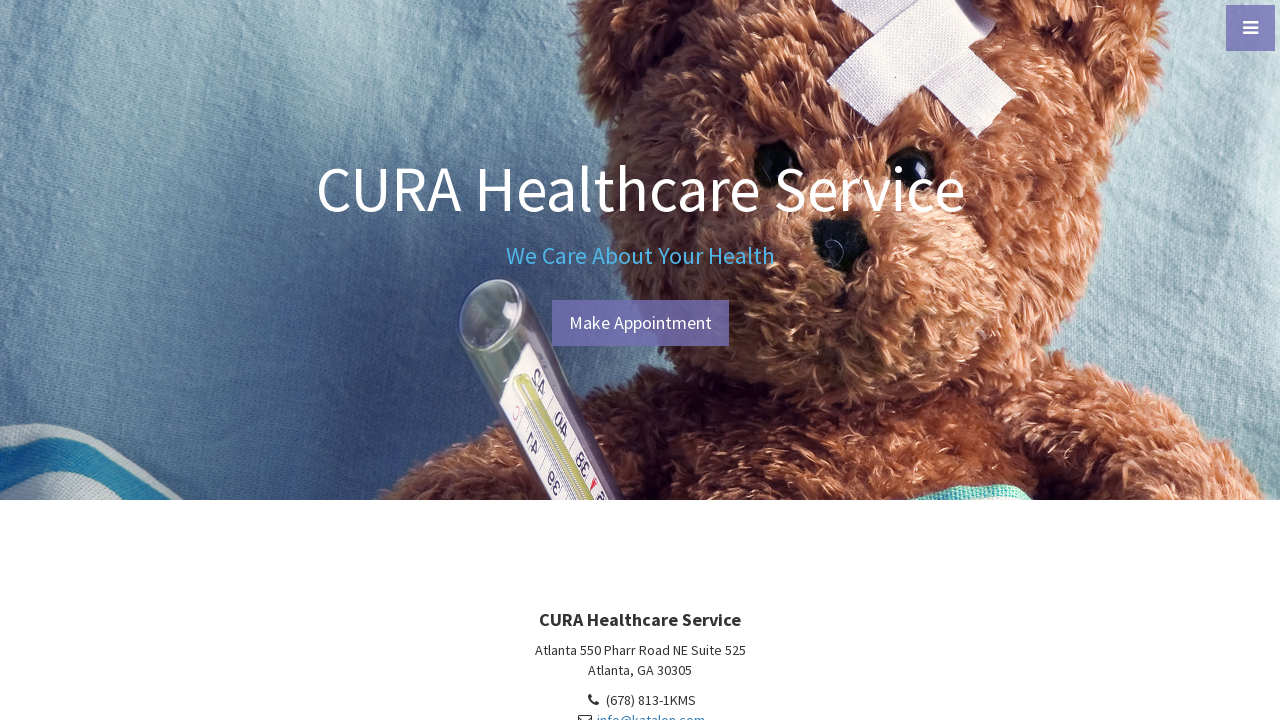

Clicked the Make Appointment button at (640, 323) on xpath=//a[starts-with(text(),'Make App')]
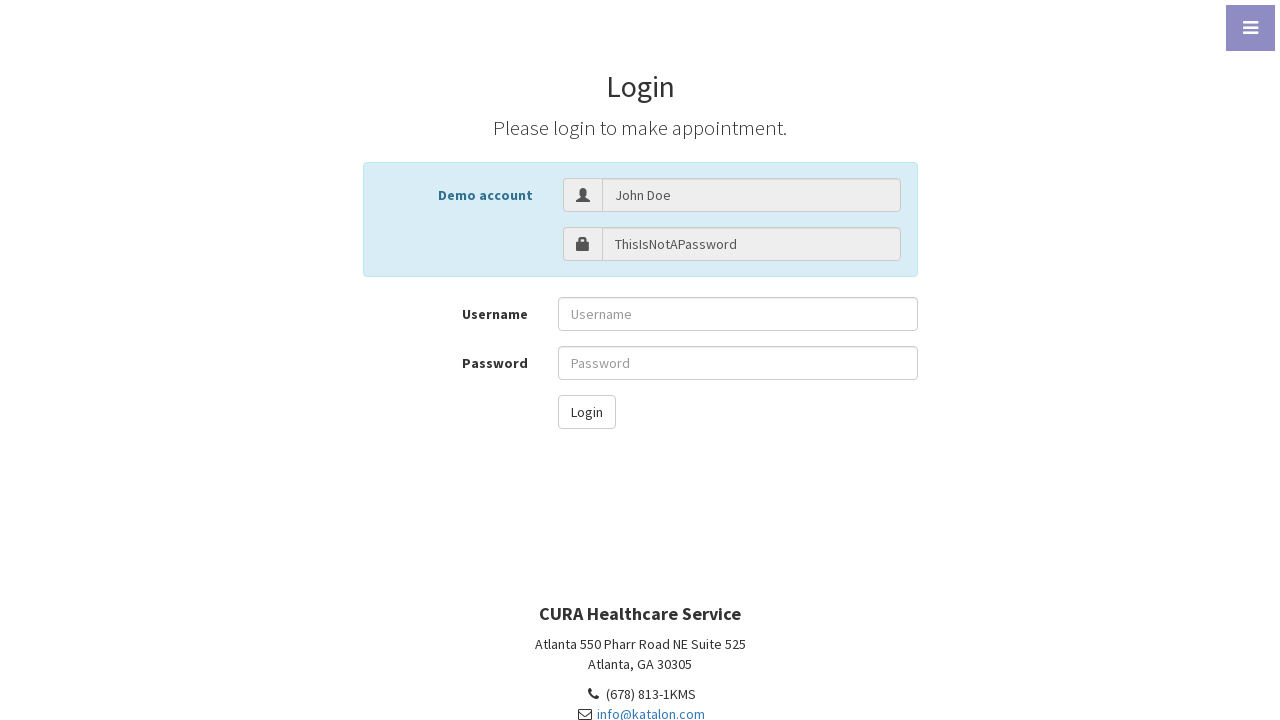

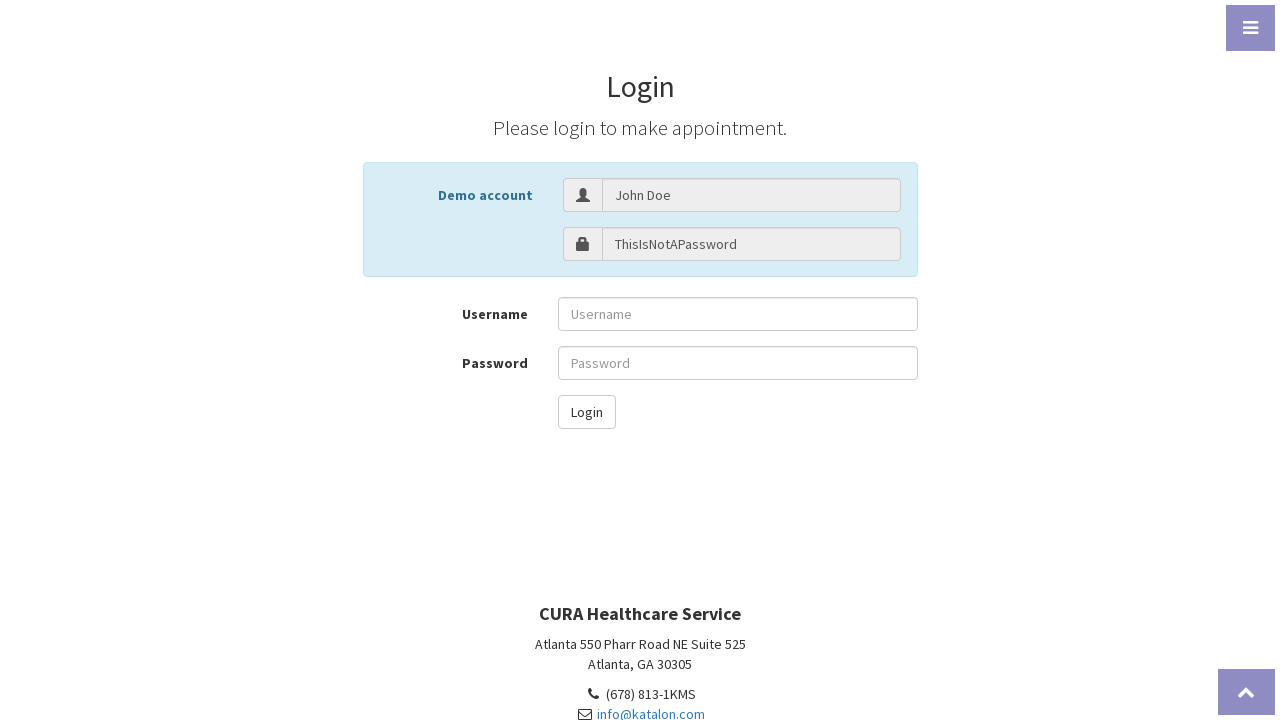